Tests the user registration flow on automationexercise.com by filling out the signup form with generated user information

Starting URL: http://automationexercise.com

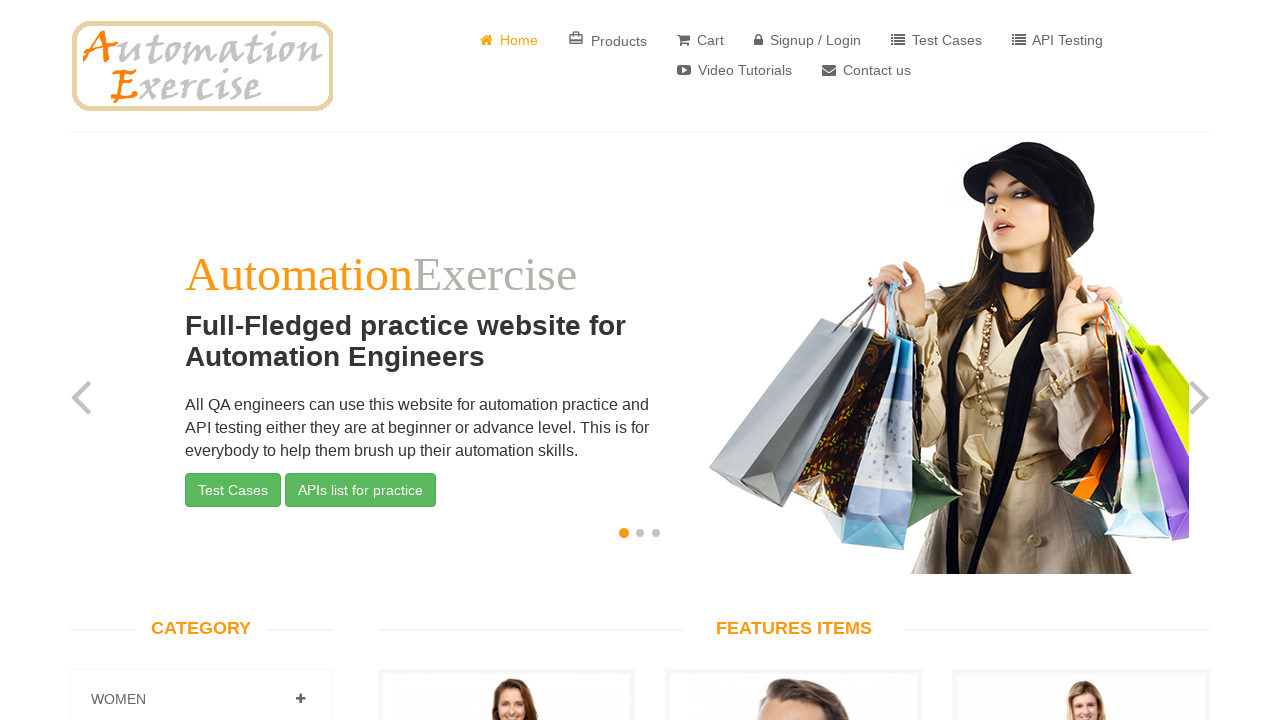

Clicked on 'Signup / Login' button to access registration page at (808, 40) on text=' Signup / Login'
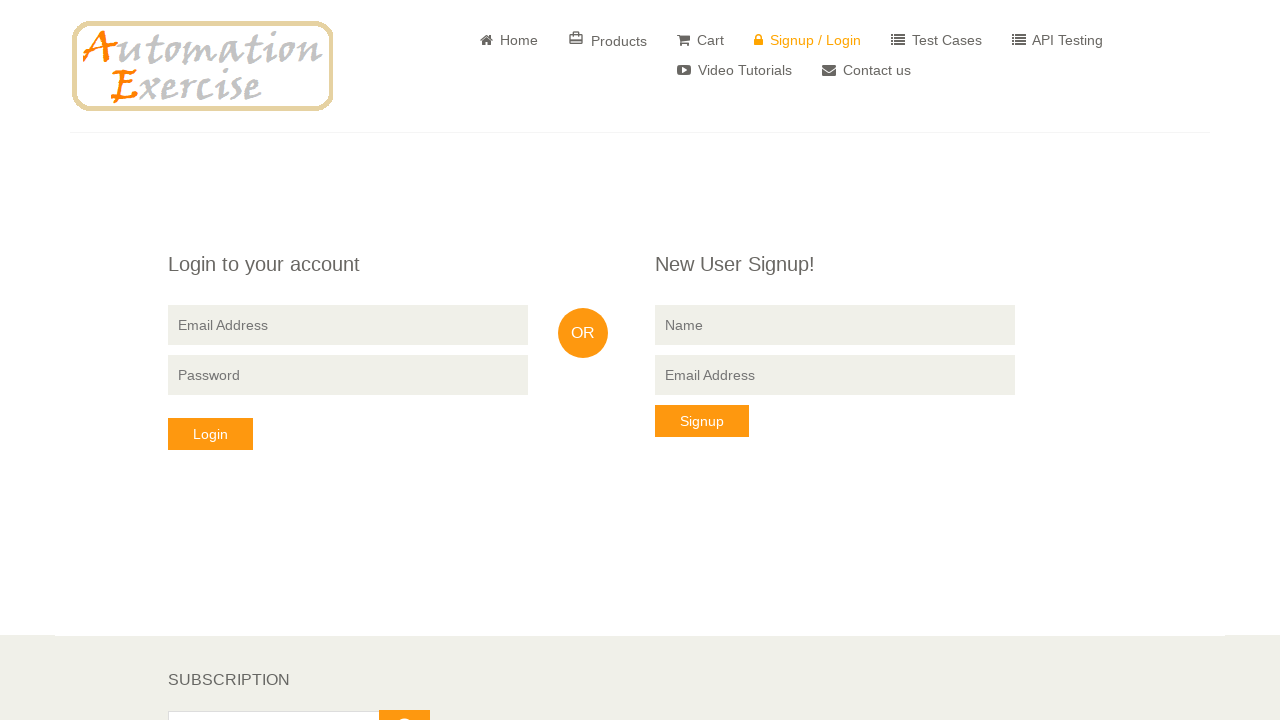

Filled signup name field with username 'user_2339' on input[data-qa='signup-name']
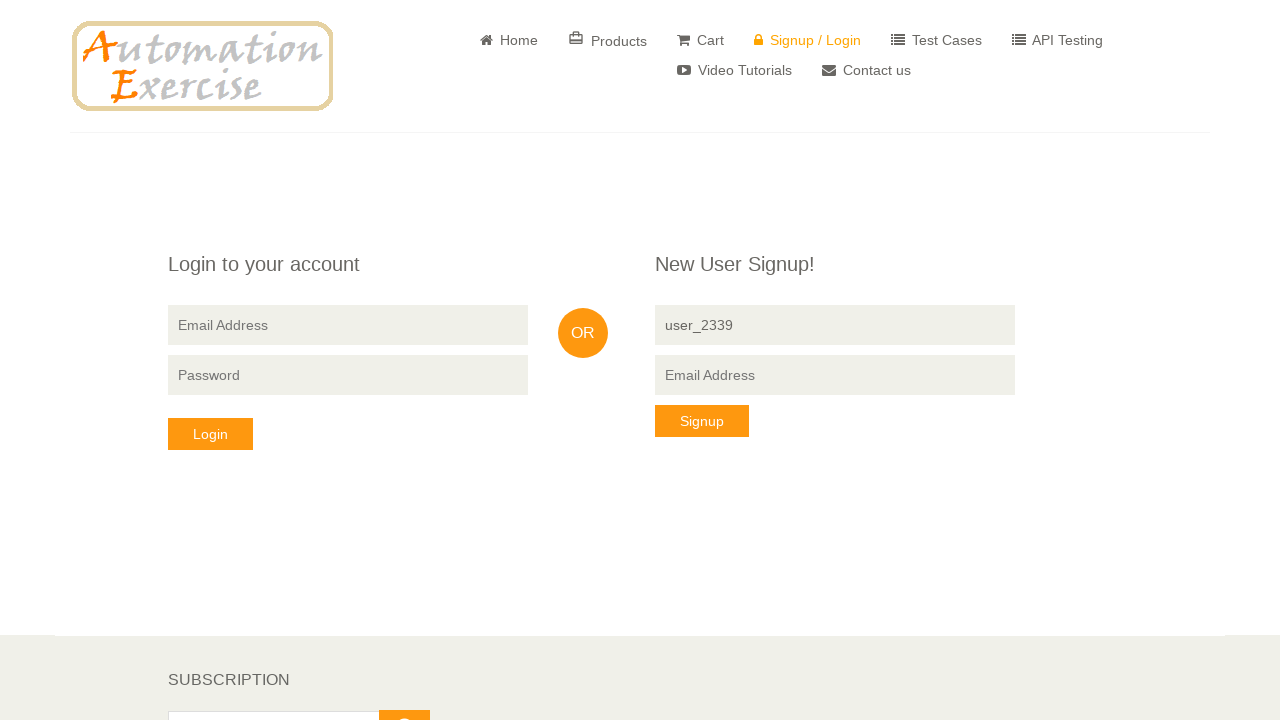

Filled signup email field with email 'test6321@example.com' on input[data-qa='signup-email']
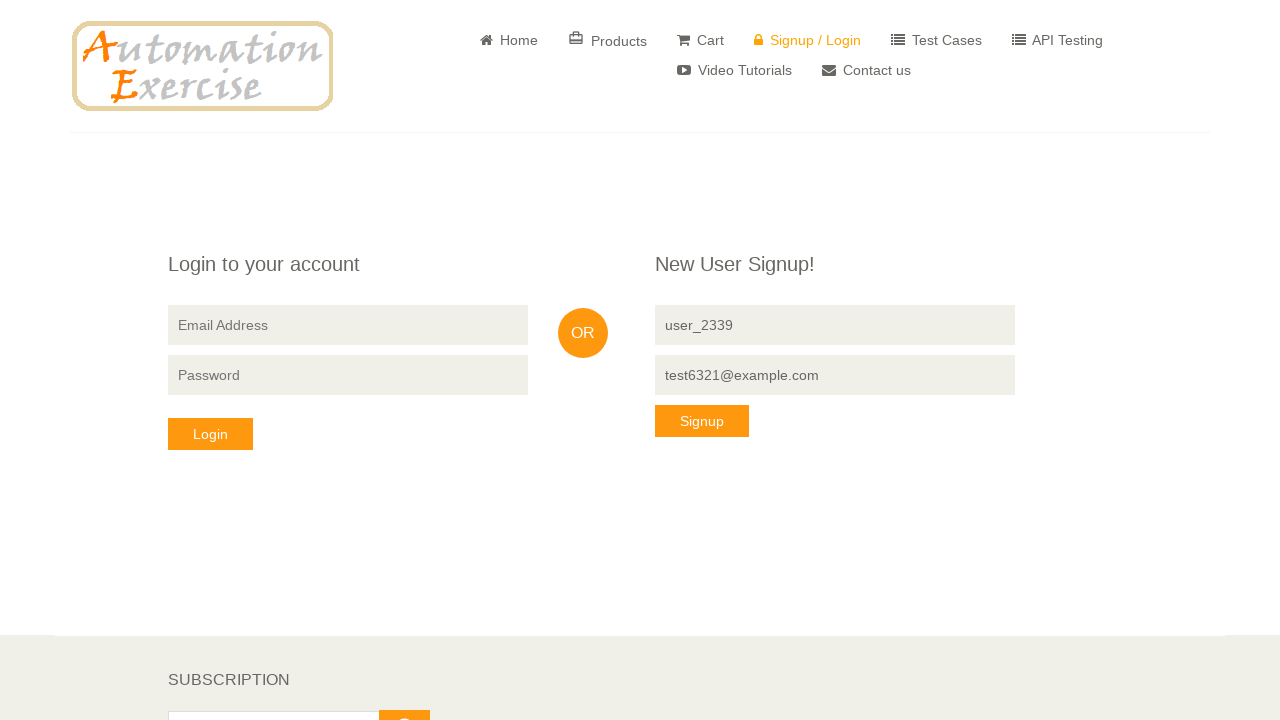

Clicked signup button to proceed to account information form at (702, 421) on button[data-qa='signup-button']
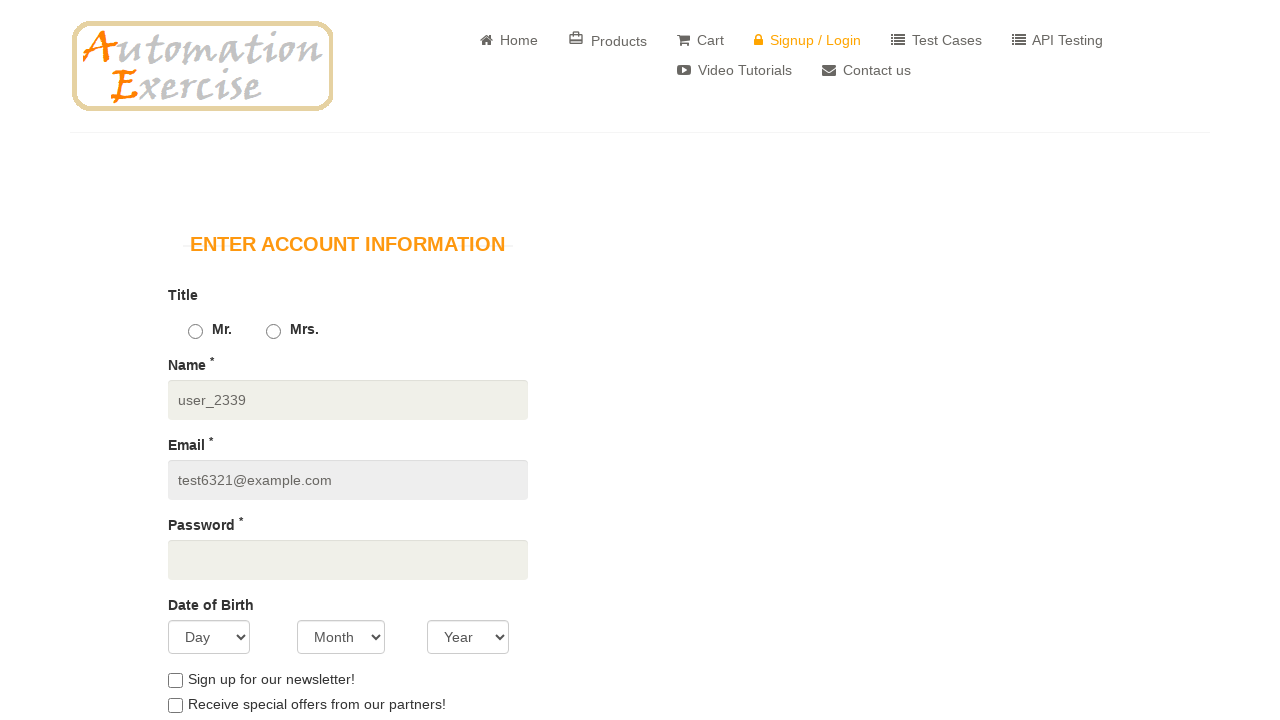

Account information form loaded successfully
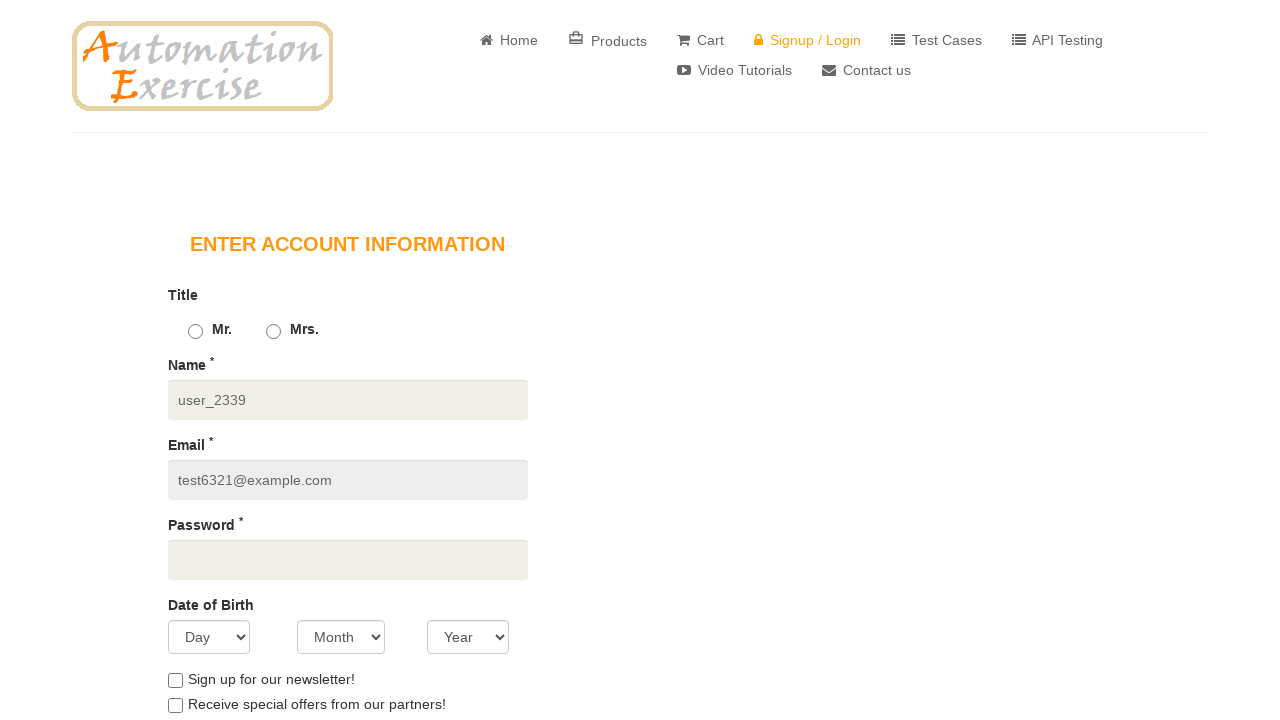

Selected 'Mrs.' as gender title at (292, 330) on label[for='id_gender2']
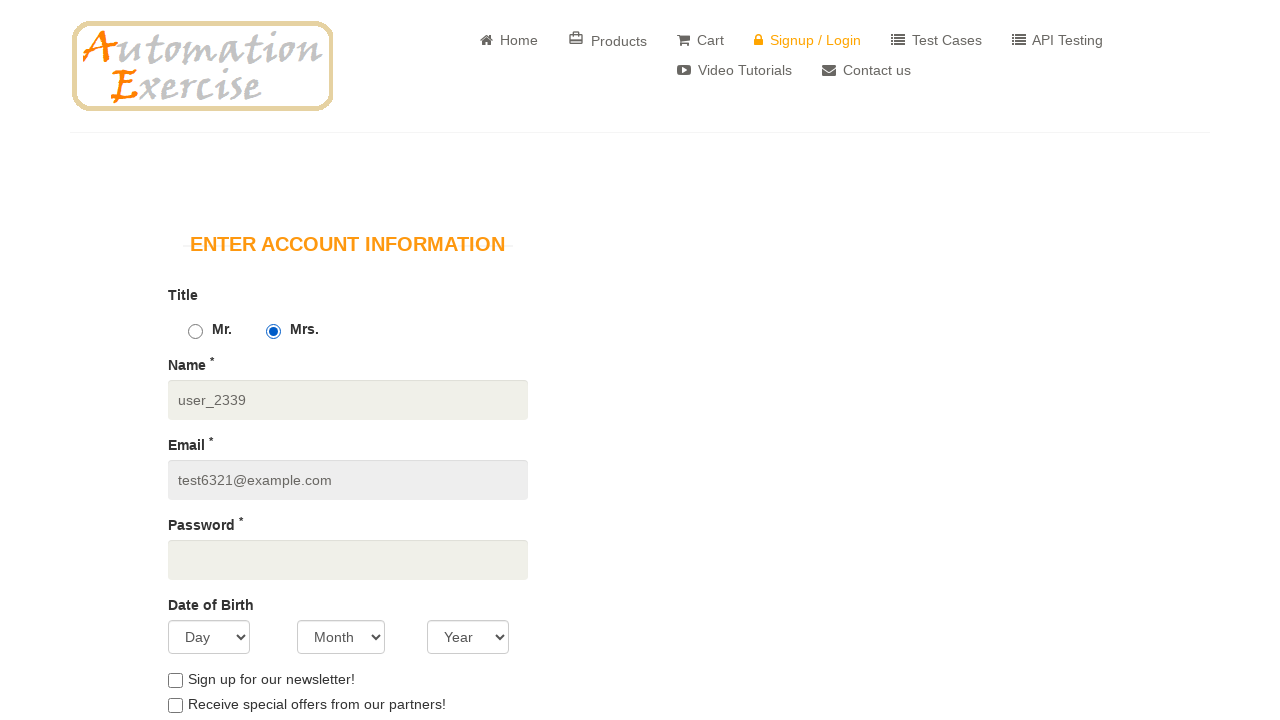

Filled password field with generated password on input#password
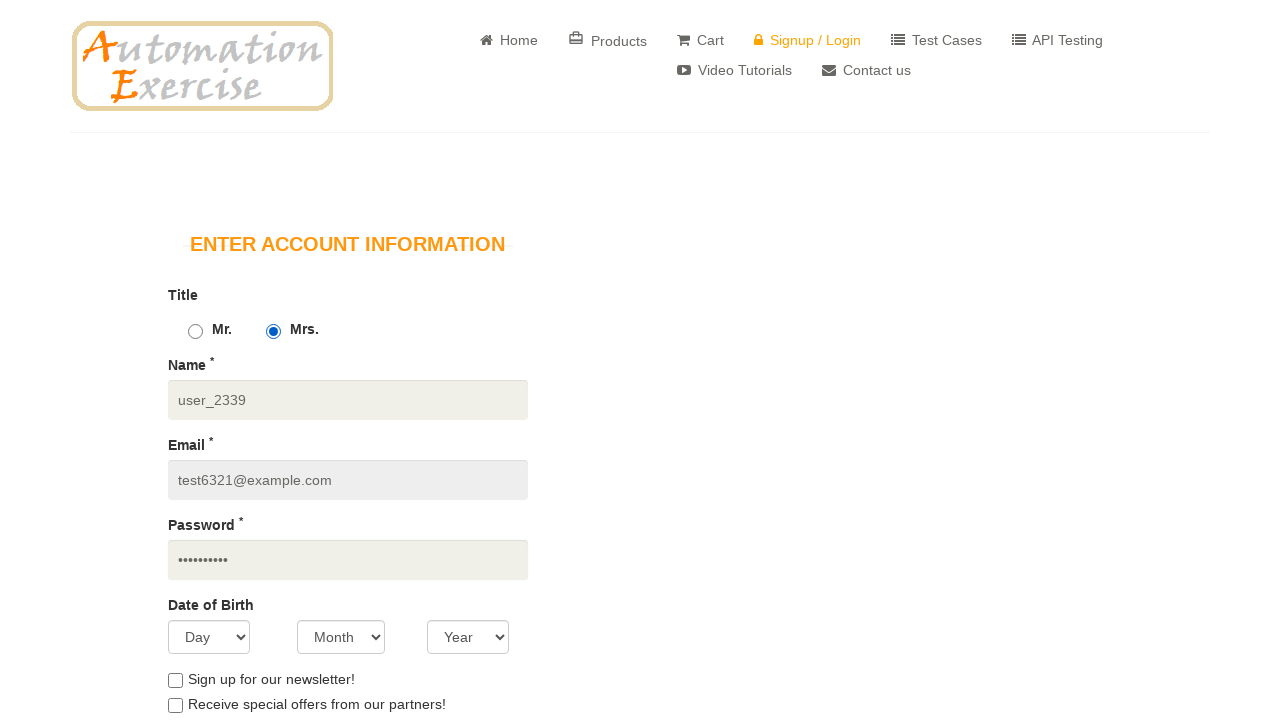

Selected day '10' for date of birth on select#days
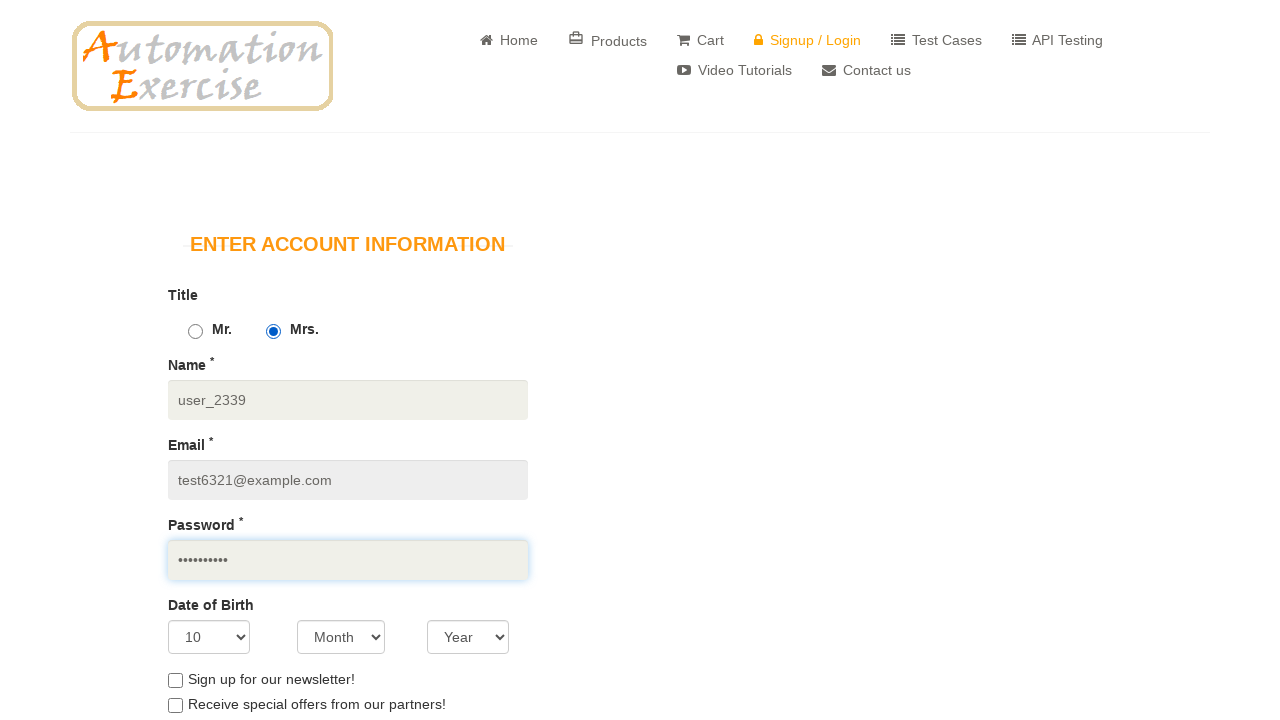

Selected month 'May' for date of birth on select#months
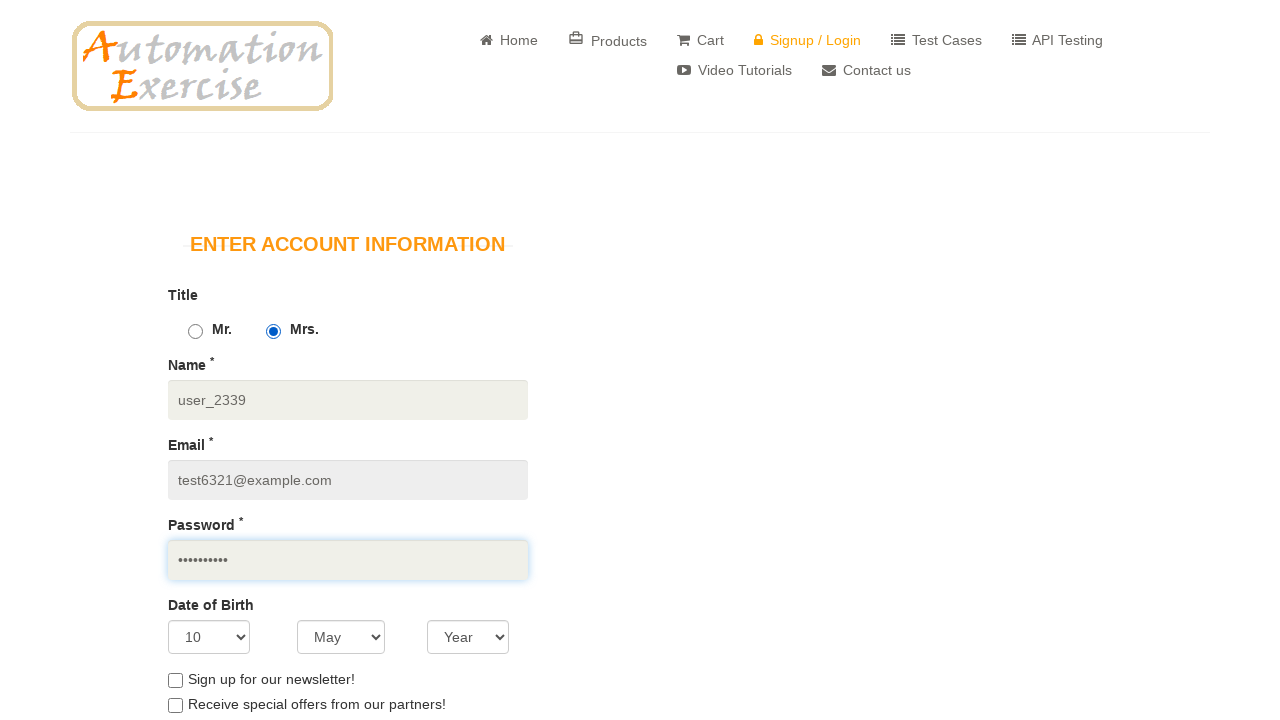

Selected year '2002' for date of birth on select#years
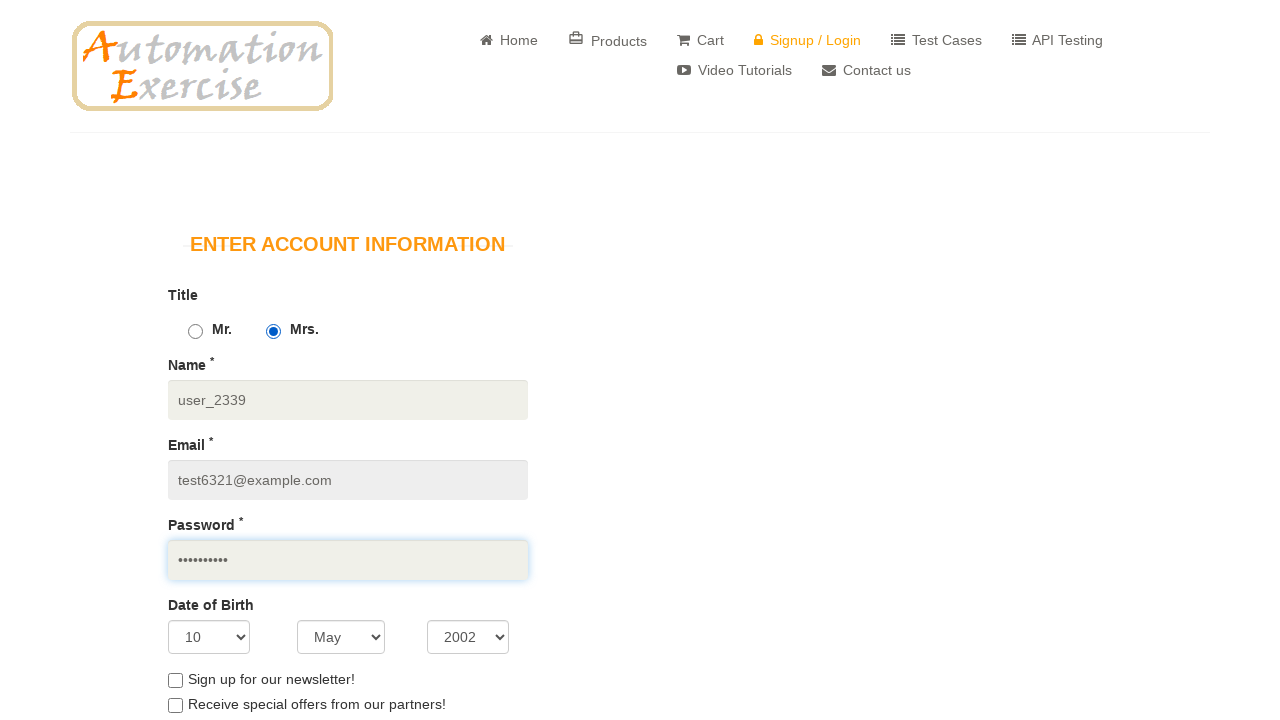

Checked newsletter subscription checkbox at (175, 680) on input#newsletter
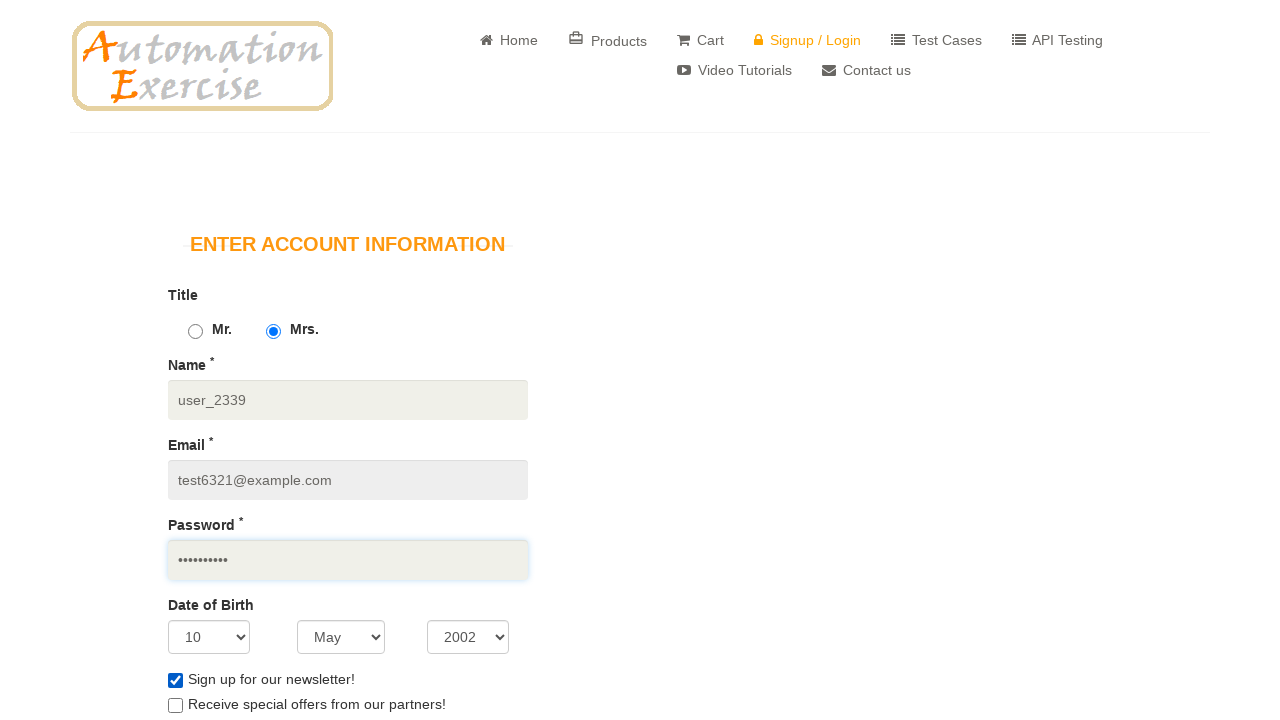

Filled first name field with 'John26' on input#first_name
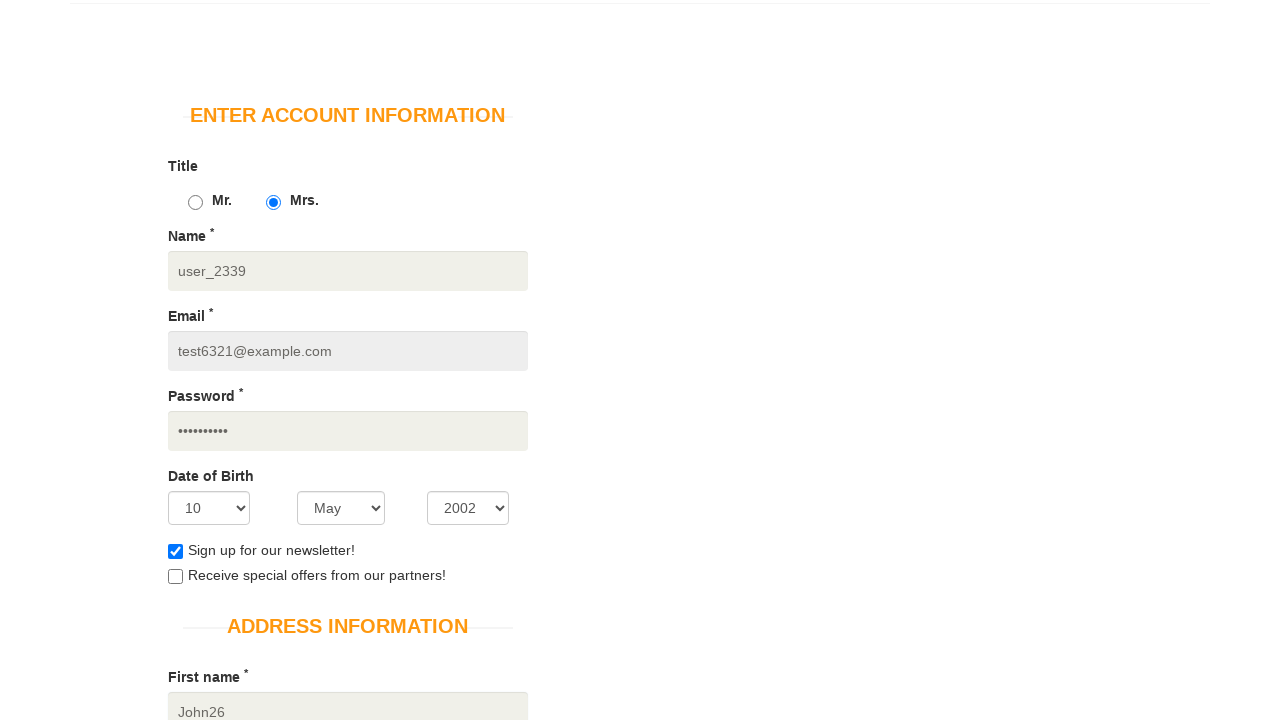

Filled last name field with 'Smith33' on input#last_name
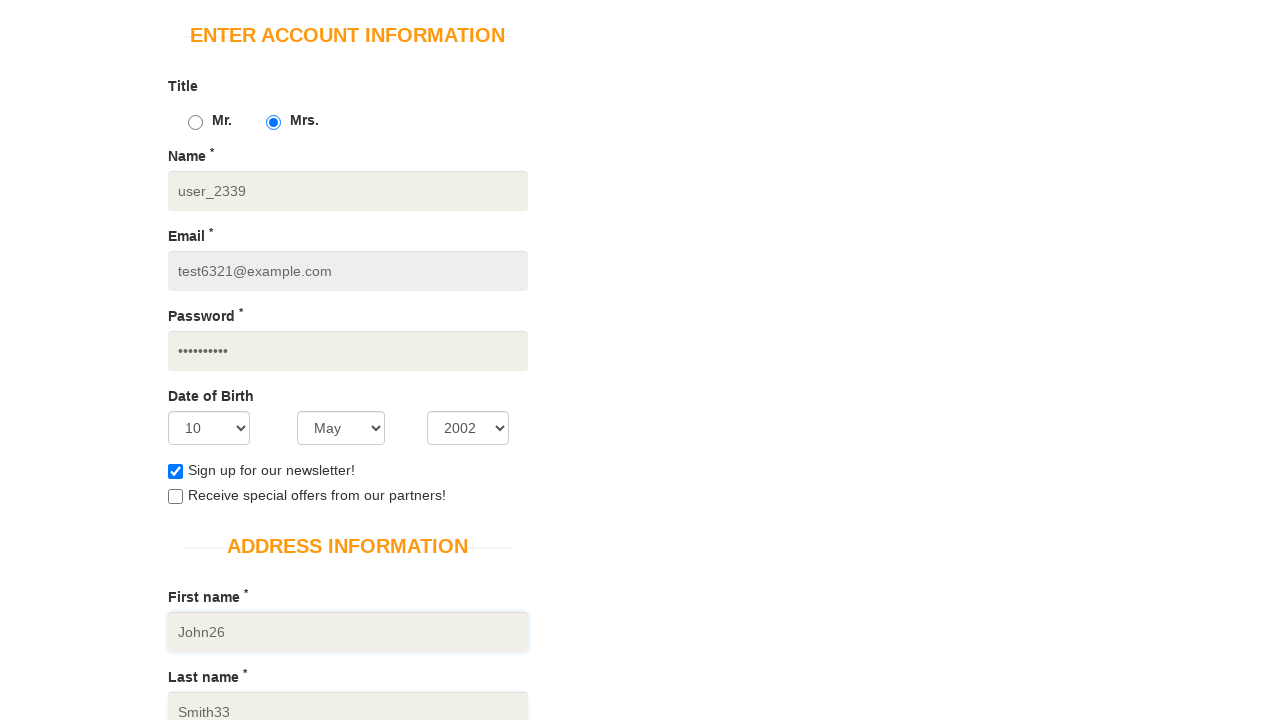

Filled company field with 'TestCompany63' on input#company
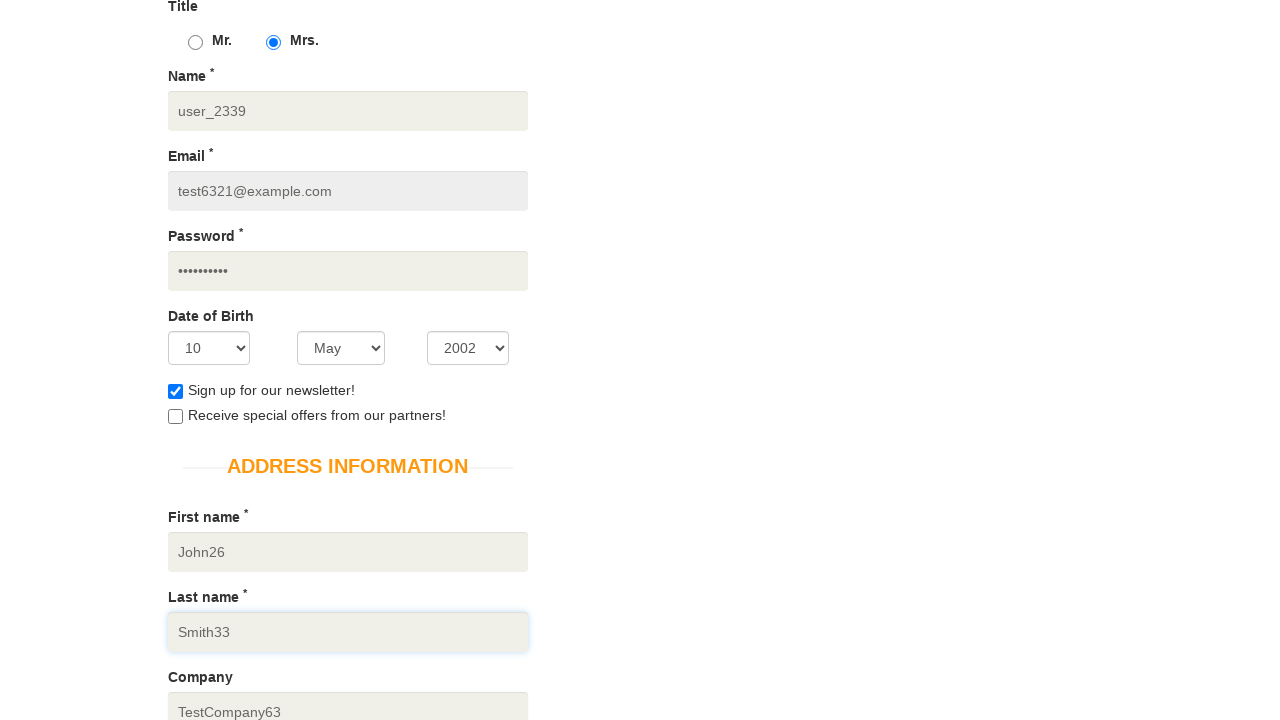

Filled address field with '485 Test Street' on input#address1
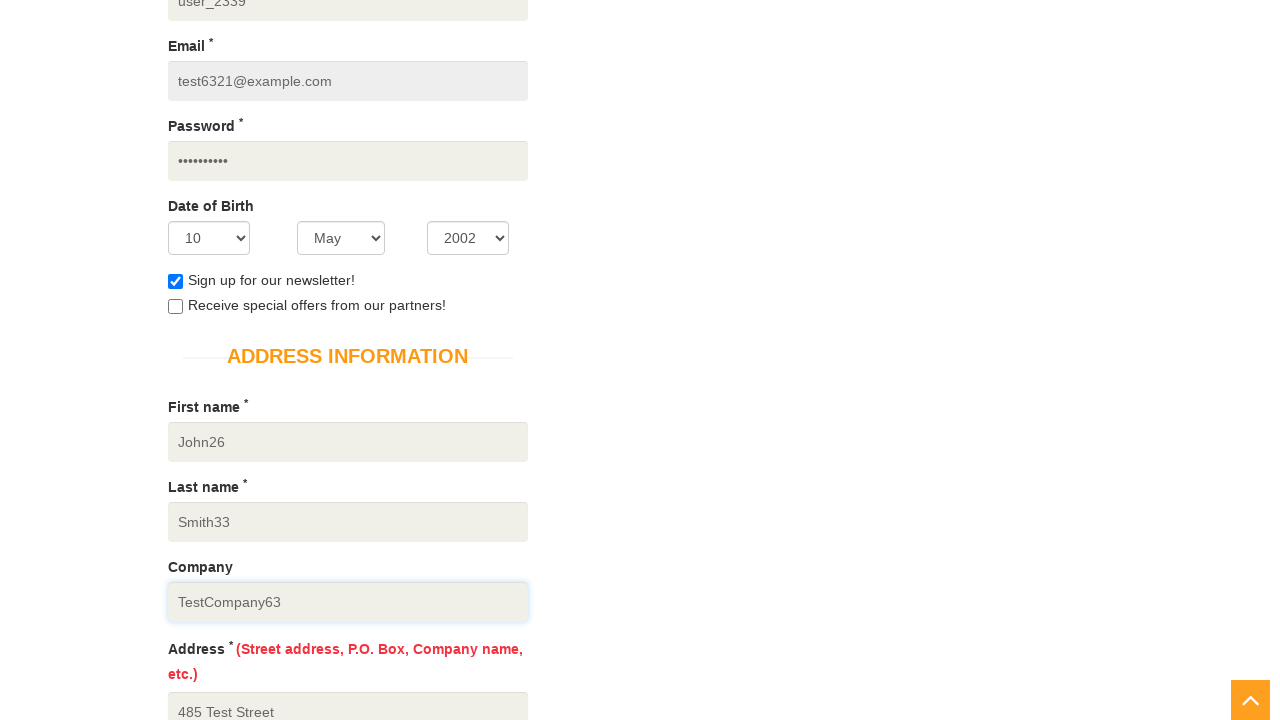

Filled apartment/suite number in address field on input#address2
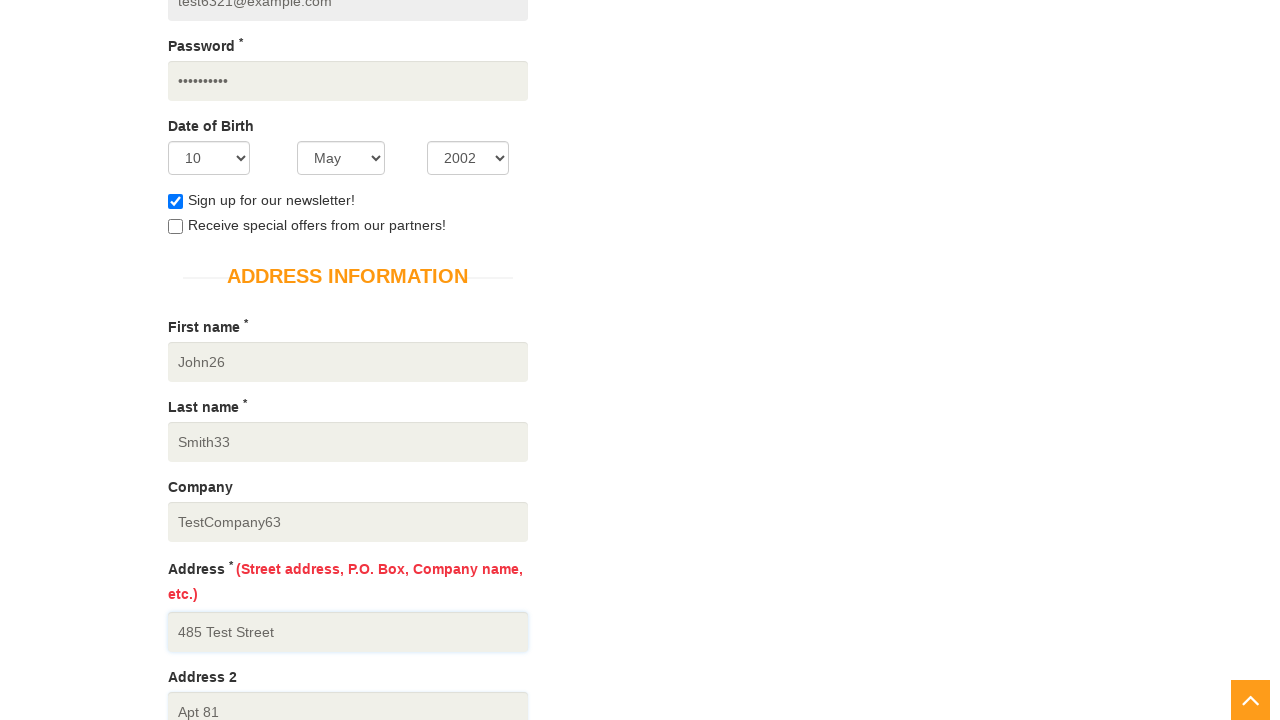

Selected 'Canada' as country on select#country
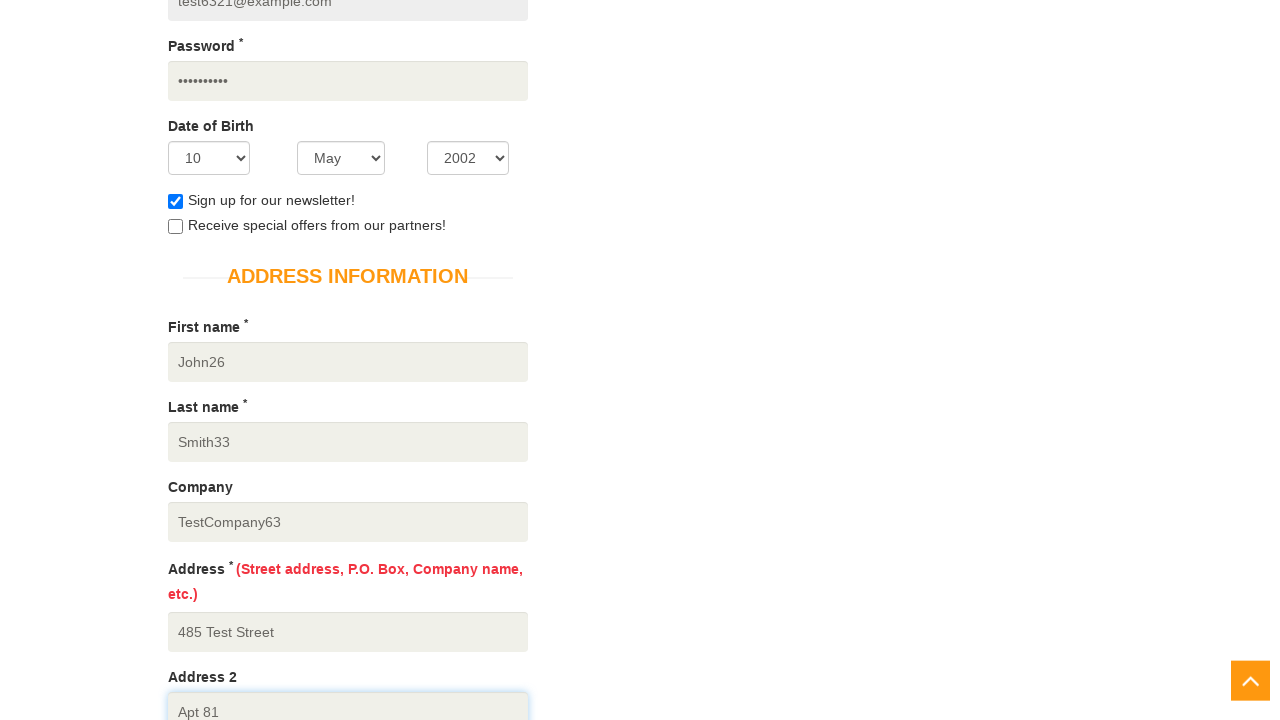

Filled state field with 'Ontario' on input#state
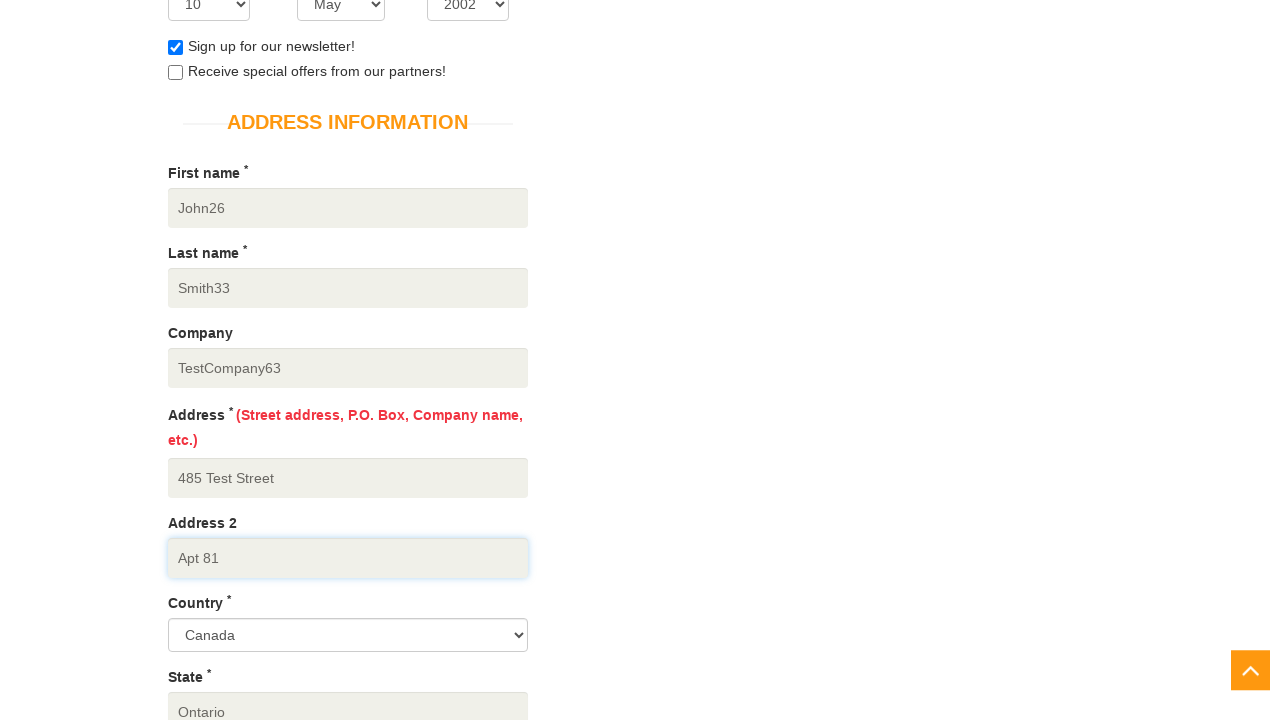

Filled city field with 'Toronto' on input#city
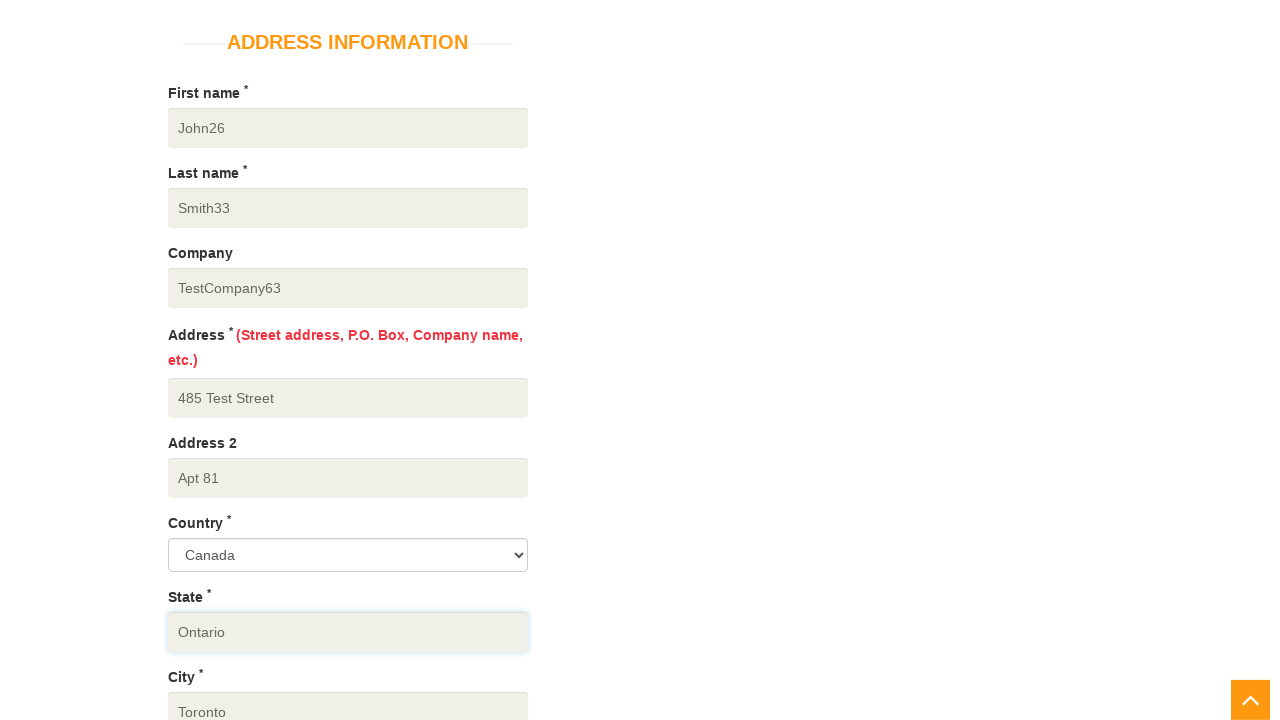

Filled zipcode field with 'M7K 9L4' on input#zipcode
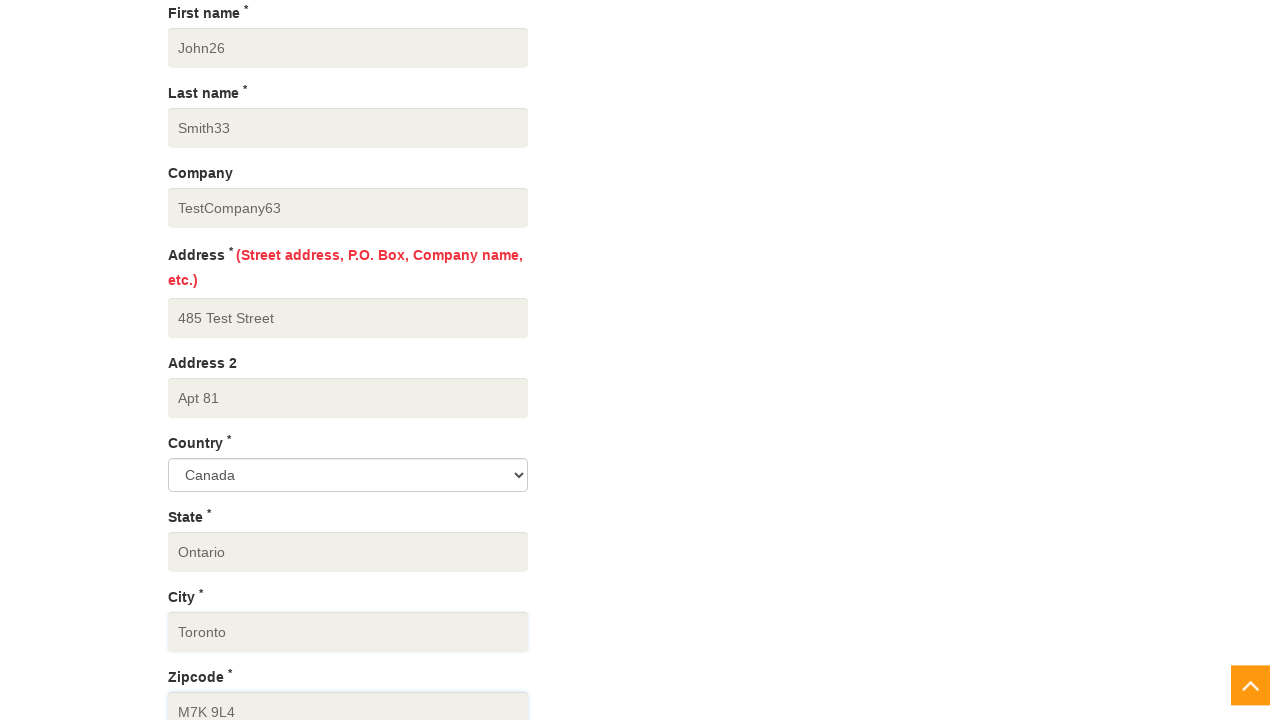

Filled mobile number field with '416-282-7528' on input#mobile_number
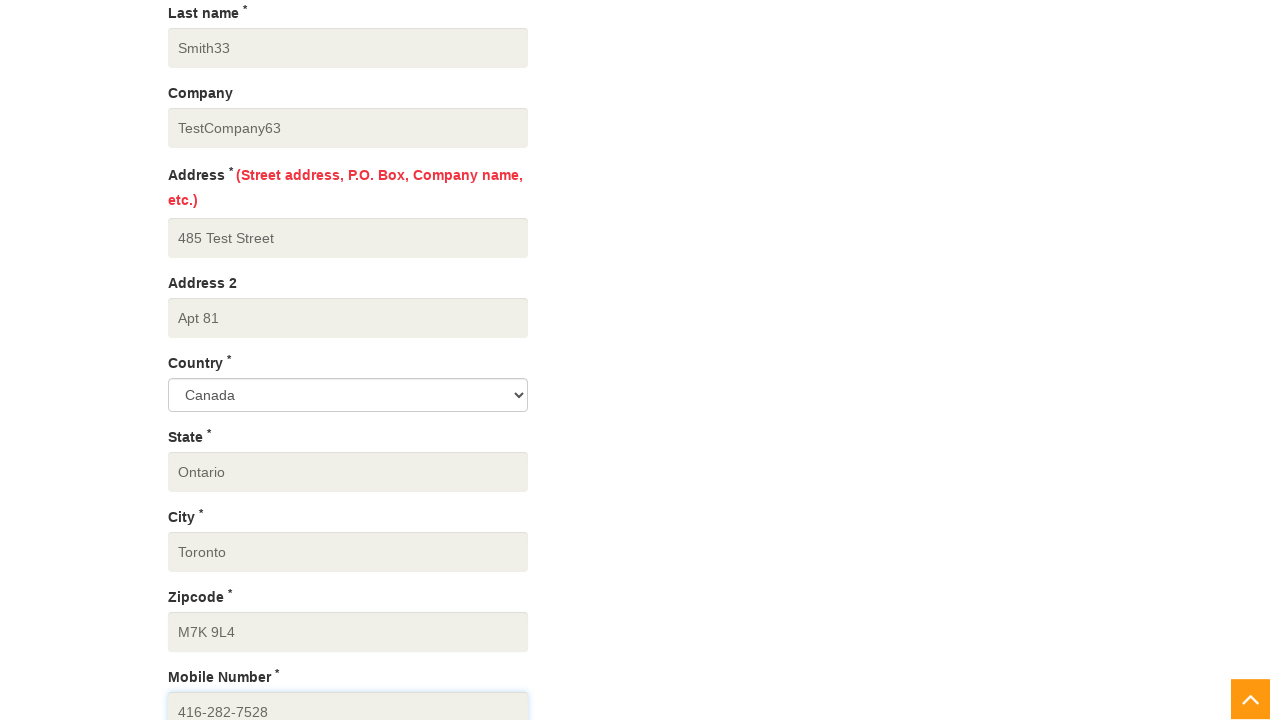

Clicked 'Create Account' button to complete registration at (241, 360) on button[data-qa='create-account']
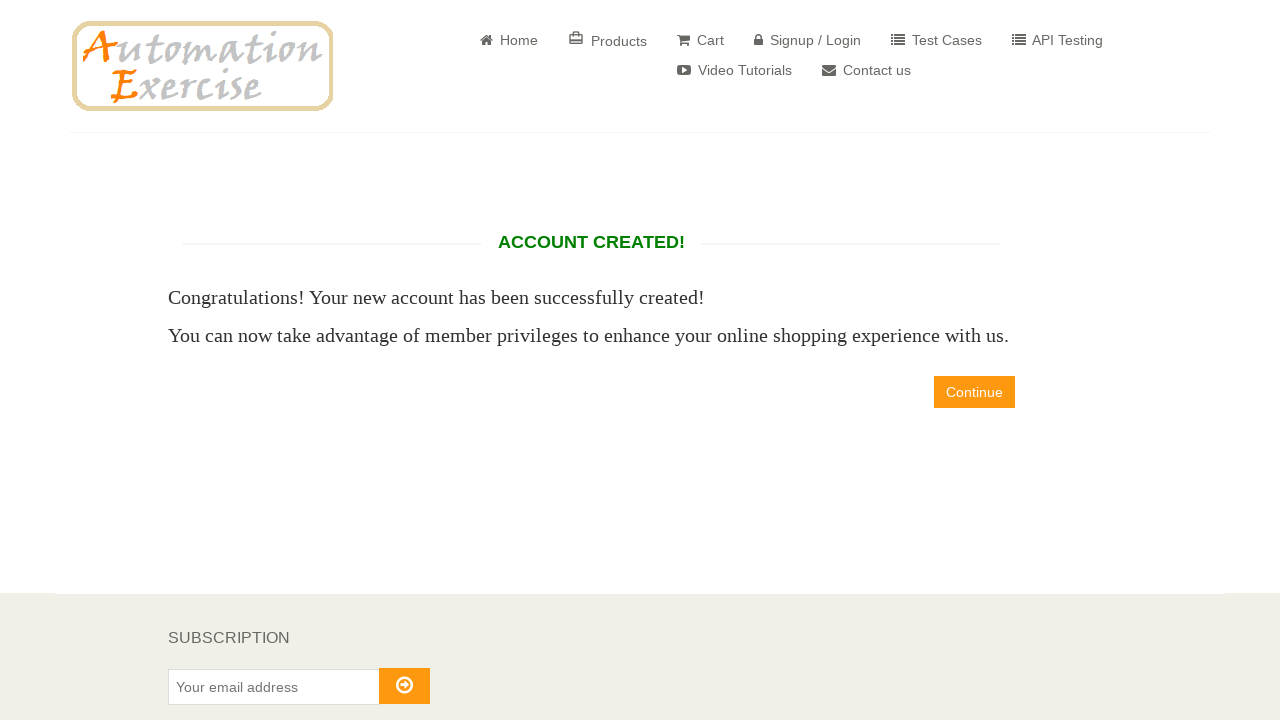

Account successfully created - 'ACCOUNT CREATED!' message displayed
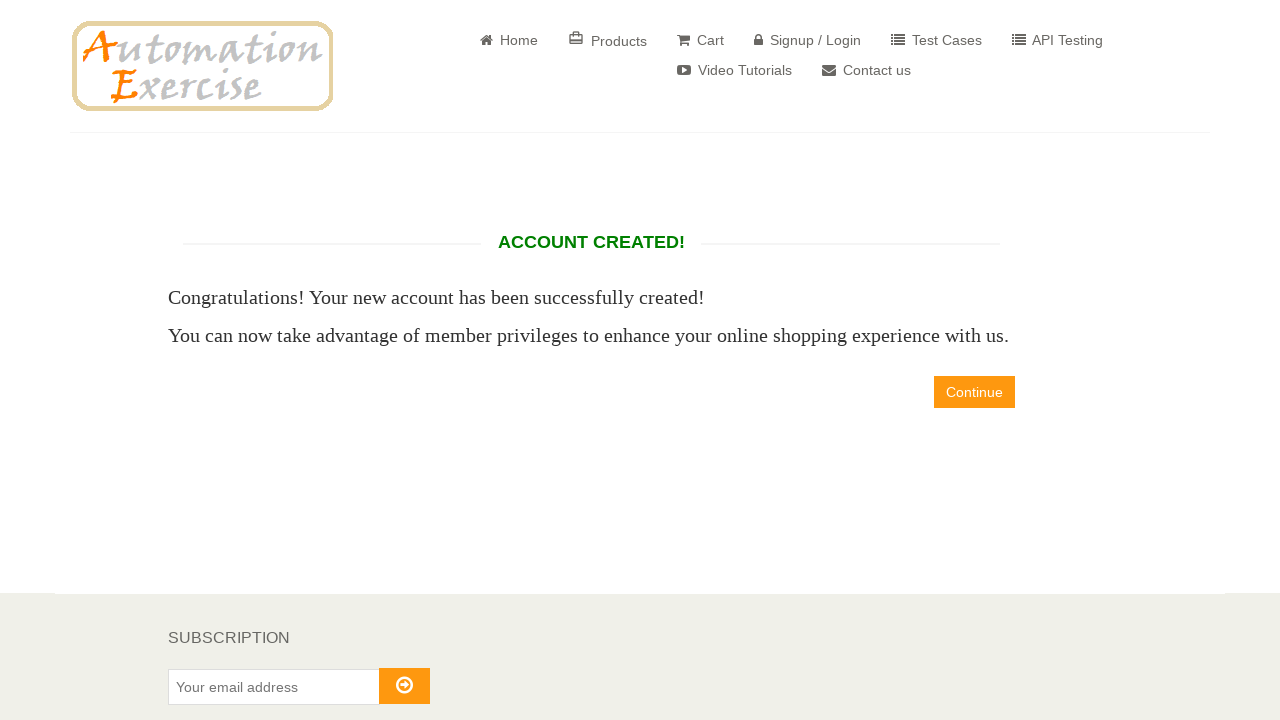

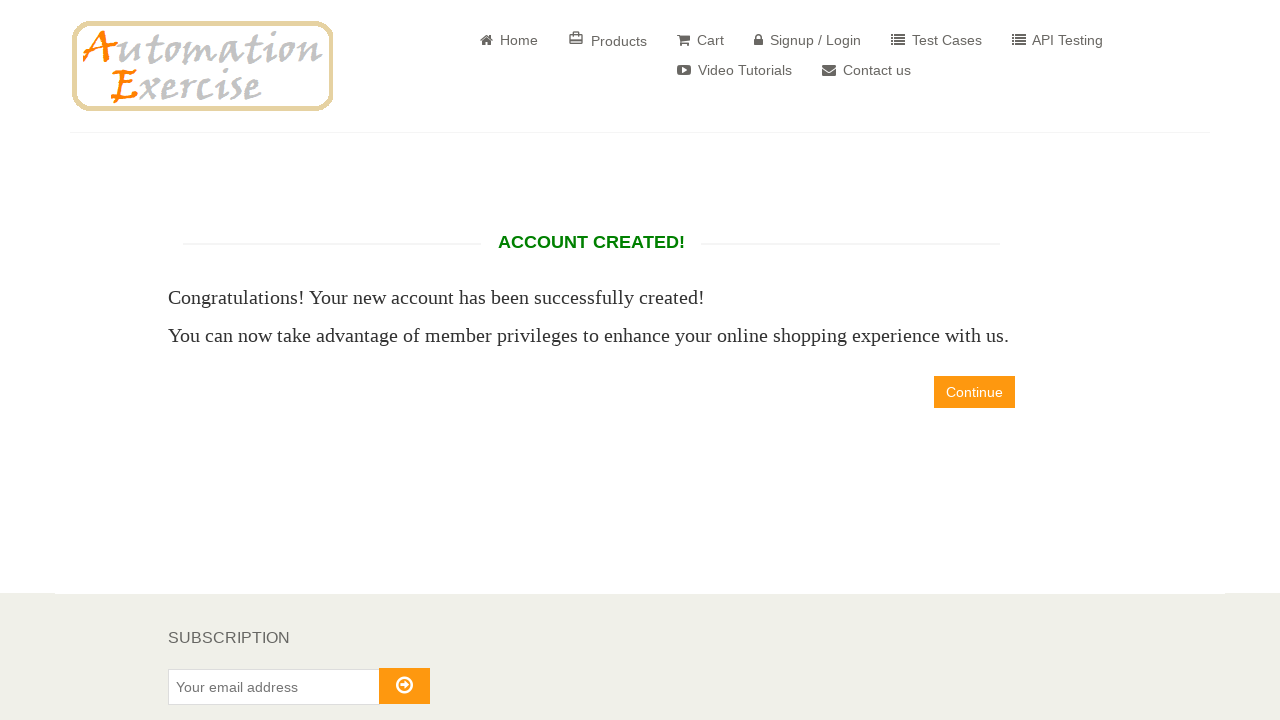